Tests disabled element synchronization by entering time, starting progress, enabling a disabled dropdown via JavaScript, and selecting an option

Starting URL: https://demoapps.qspiders.com/ui?scenario=1

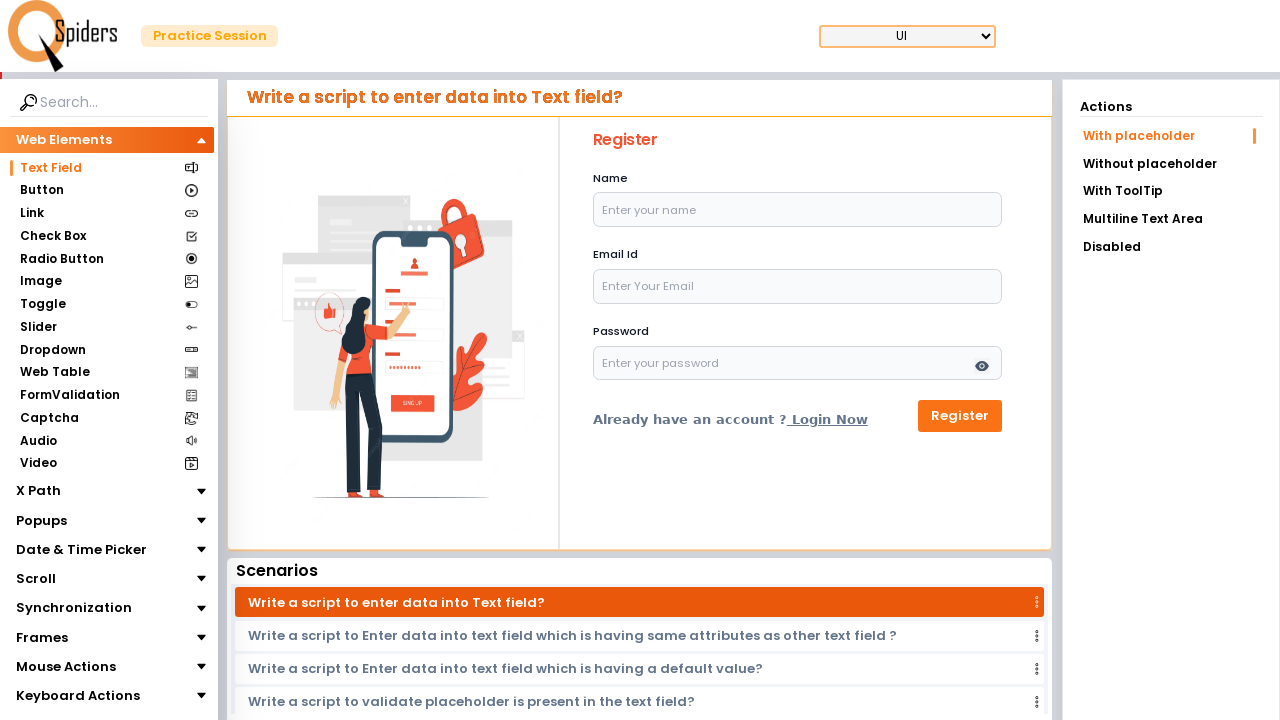

Clicked on Synchronization section at (74, 608) on xpath=//section[normalize-space()='Synchronization']
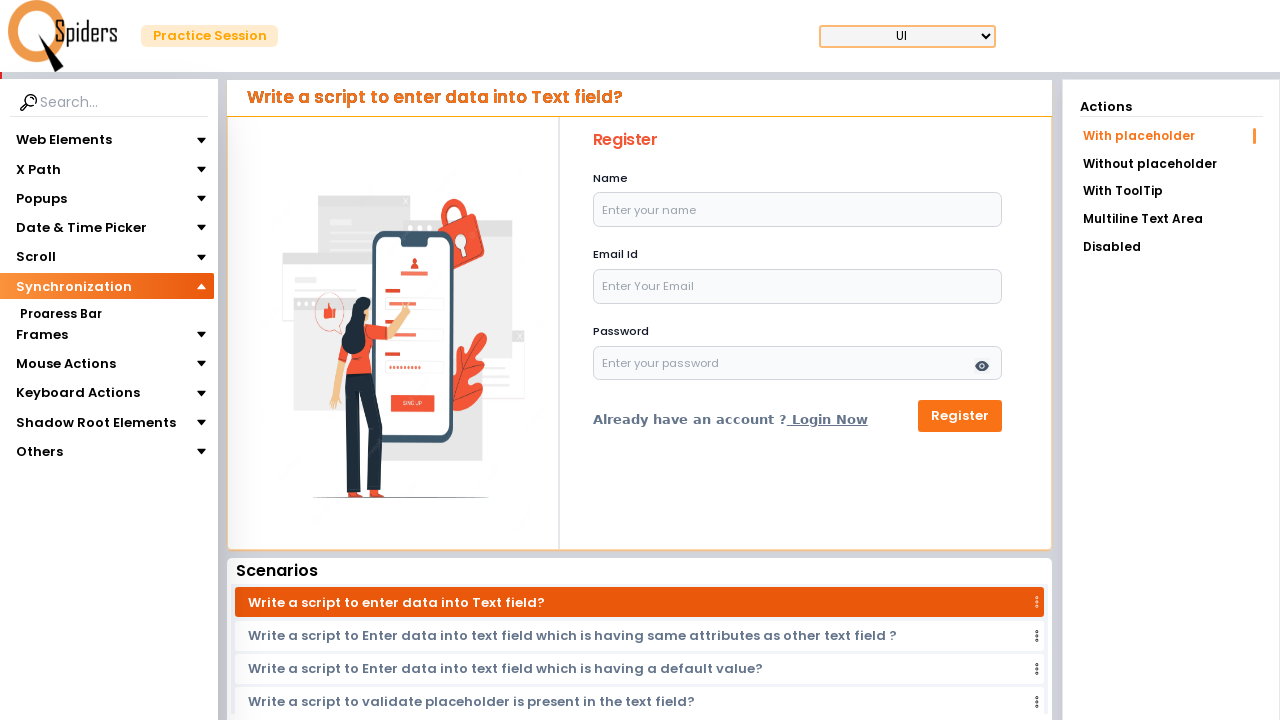

Clicked on Progress Bar section at (60, 314) on xpath=//section[normalize-space()='Progress Bar']
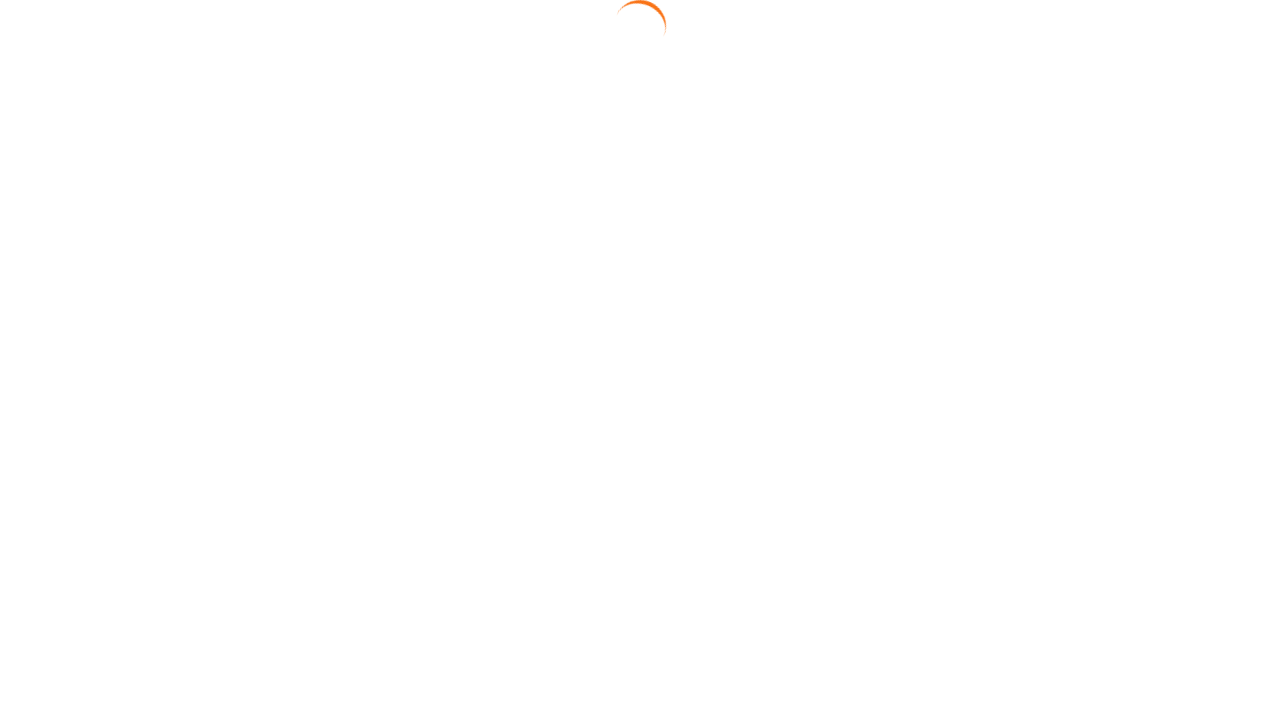

Clicked on Disabled Element tab at (1171, 255) on xpath=//a[.='Disabled Element']
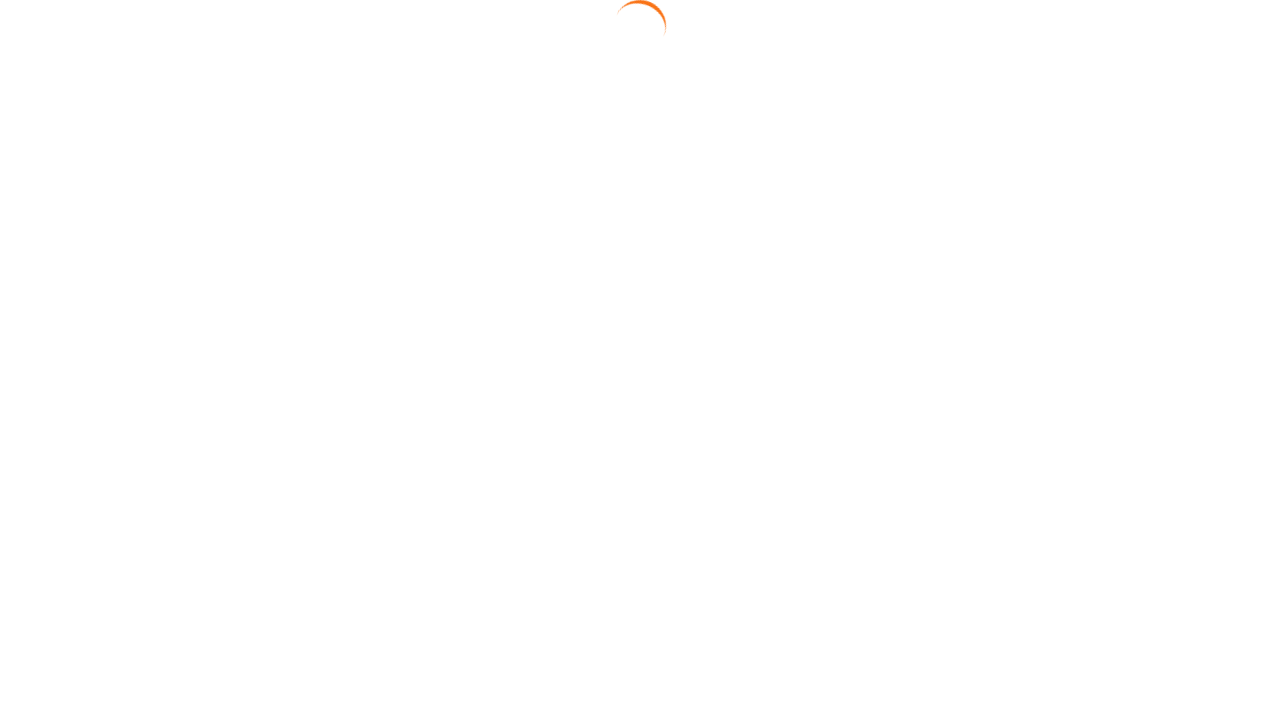

Entered 5 seconds in time input field on //input[@placeholder='Enter time in seconds']
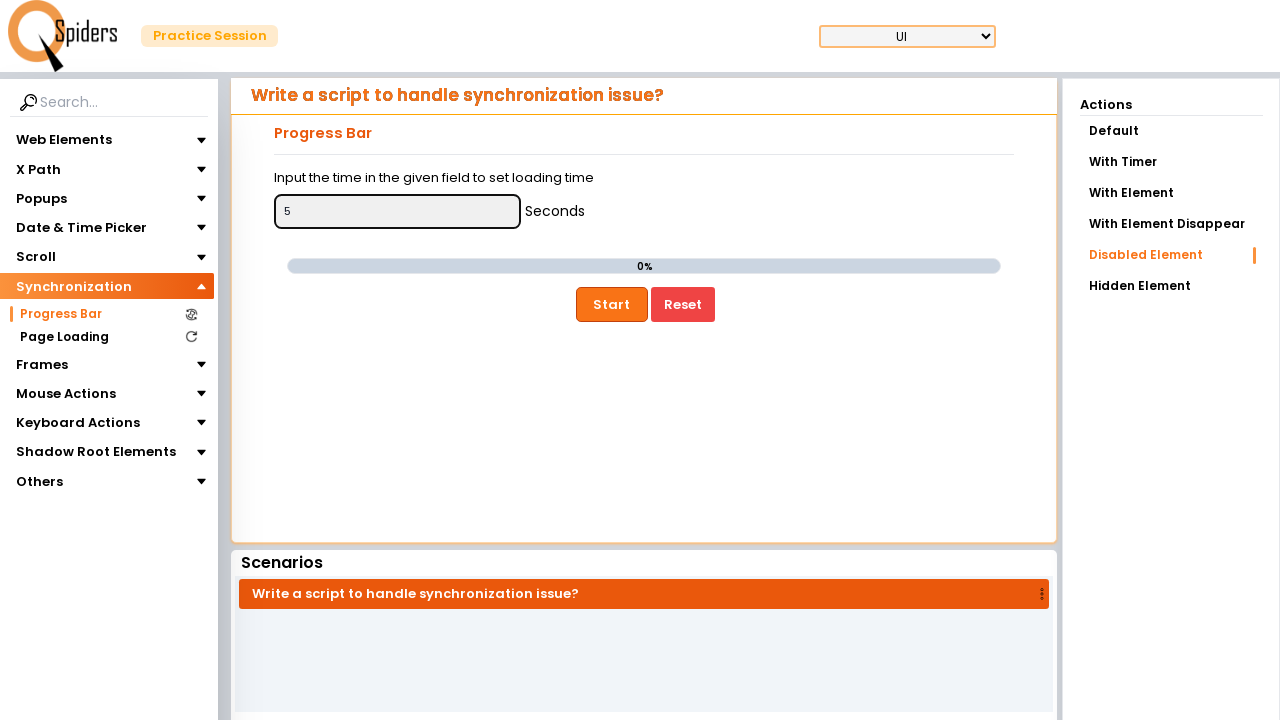

Clicked Start button to begin progress bar at (612, 304) on xpath=//button[normalize-space()='Start']
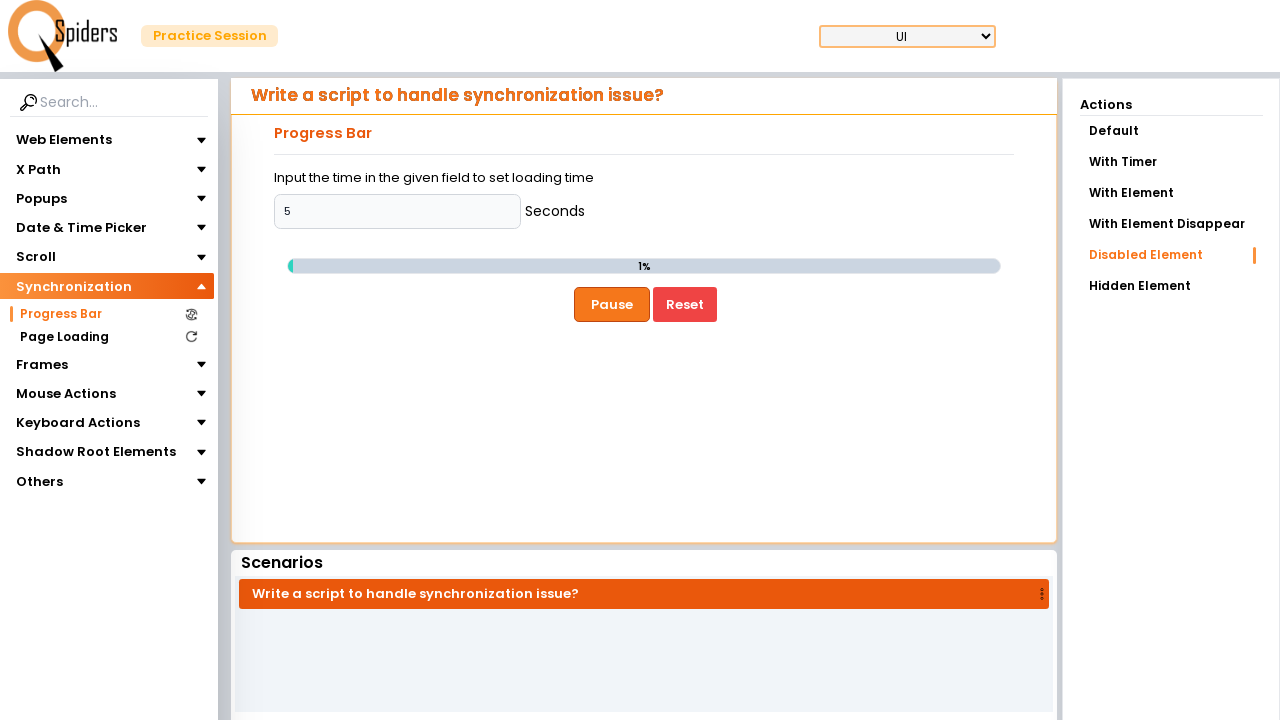

Waited for dropdown element to appear
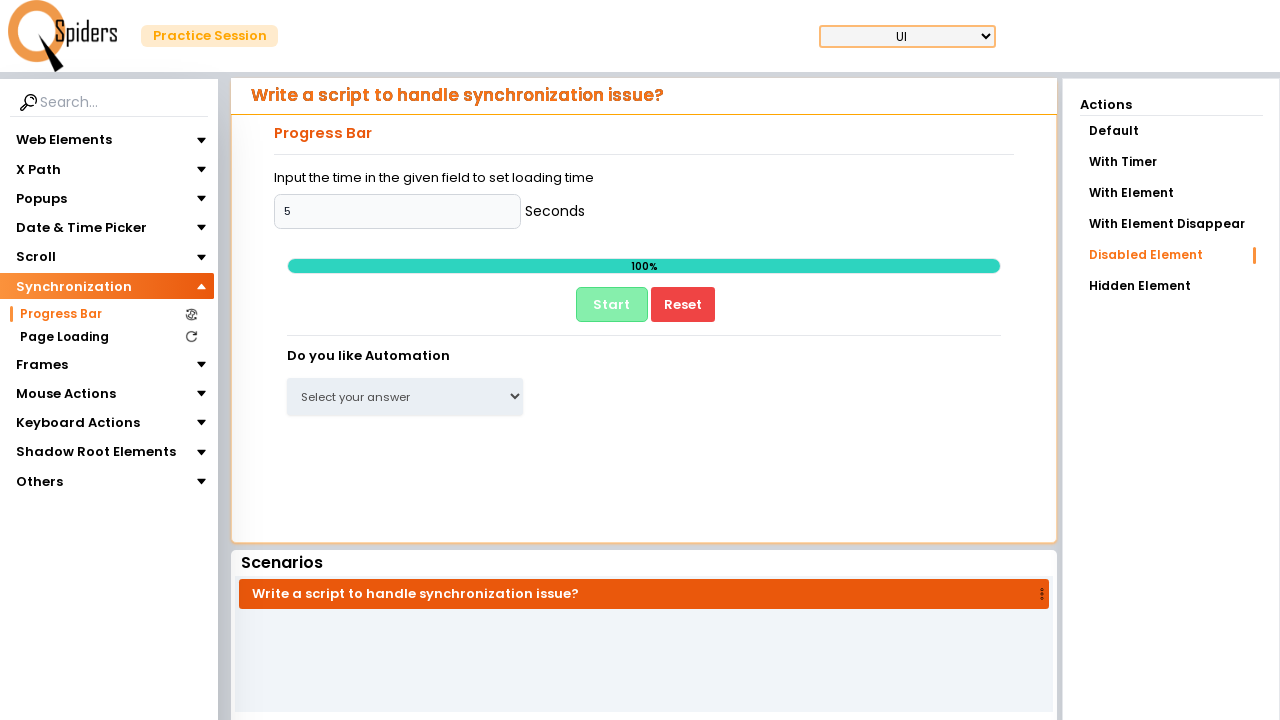

Removed disabled attribute from dropdown using JavaScript
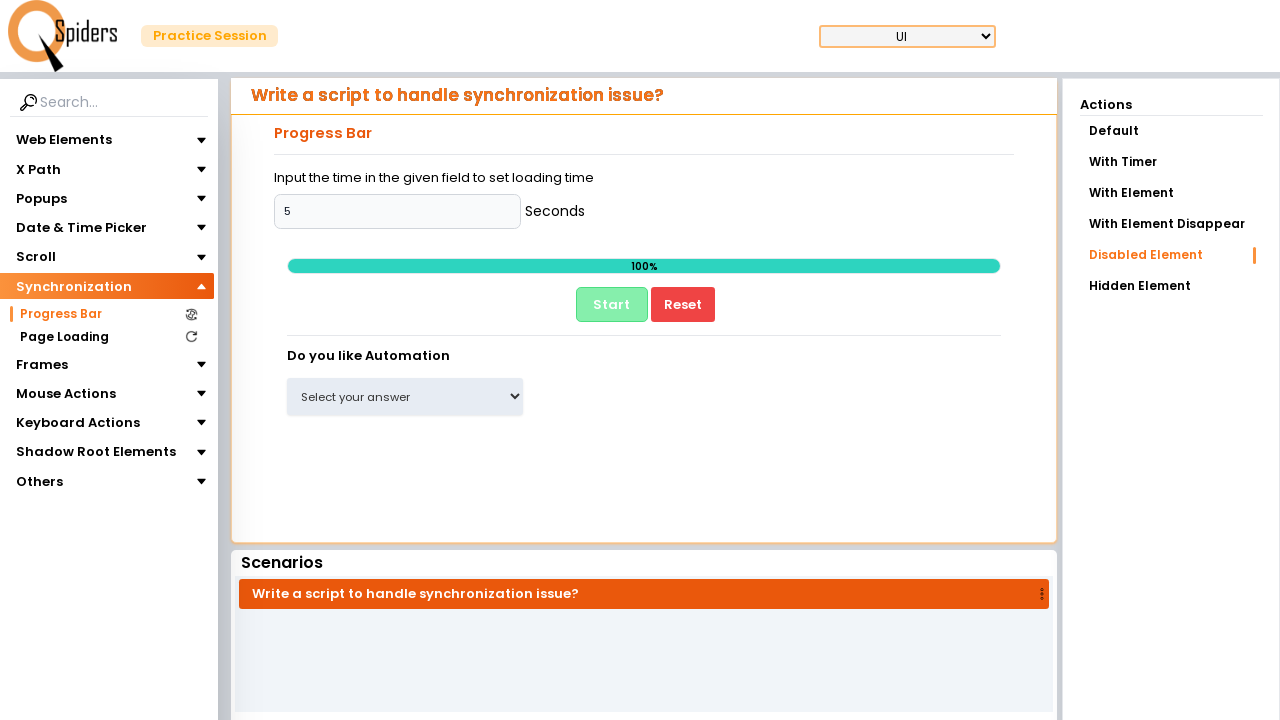

Selected 'Yes' option from the dropdown on (//select)[2]
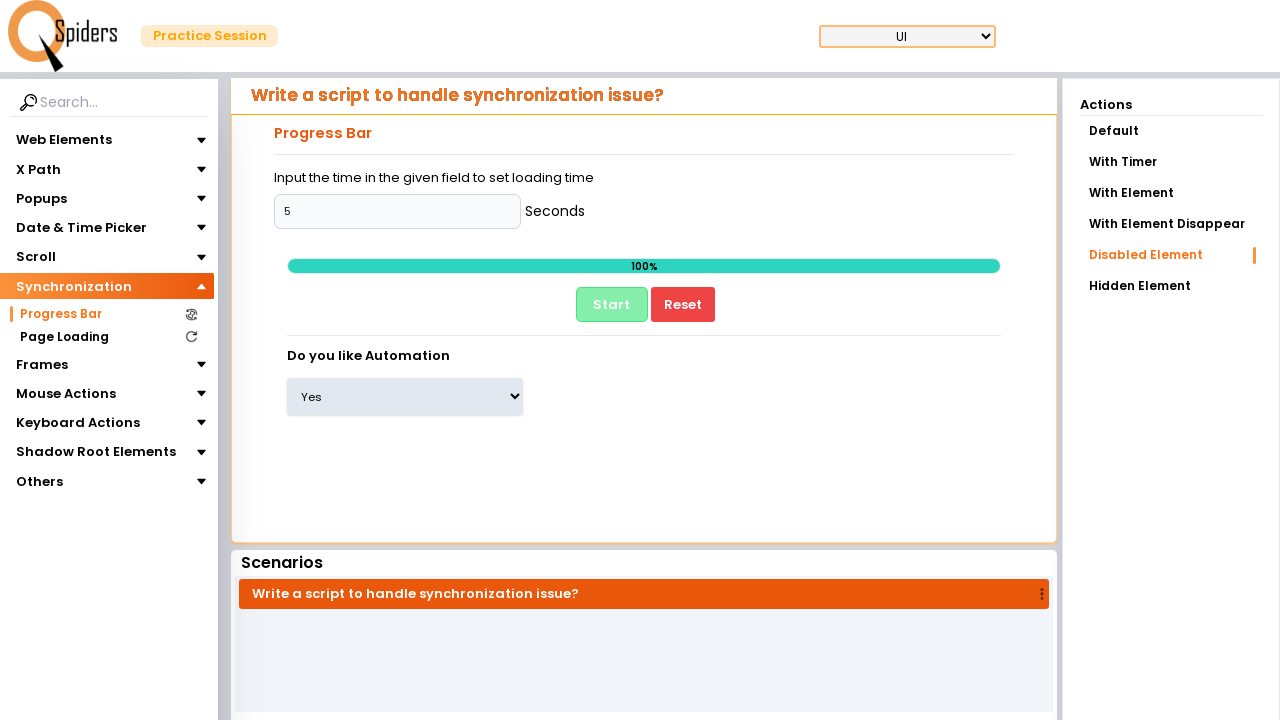

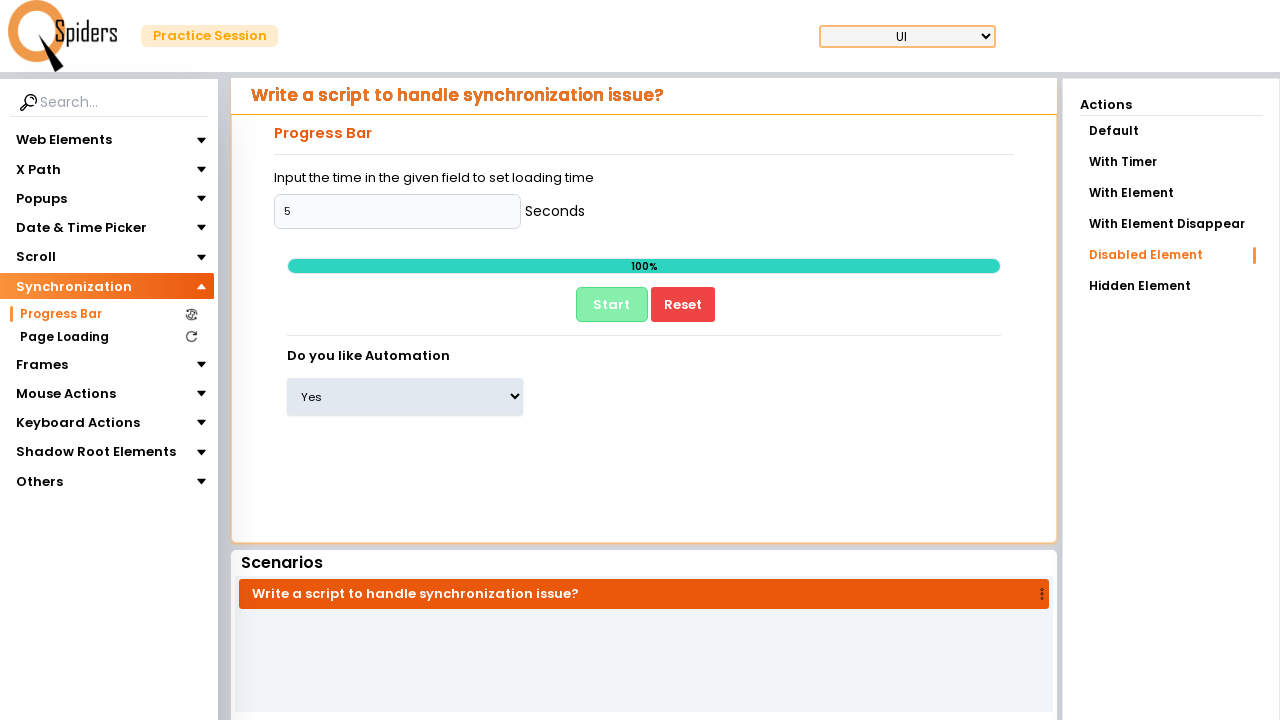